Tests laminate flooring calculator with different room dimensions and laminate specifications, verifying calculated area, panels, packages and costs

Starting URL: https://masterskayapola.ru/kalkulyator/laminata.html

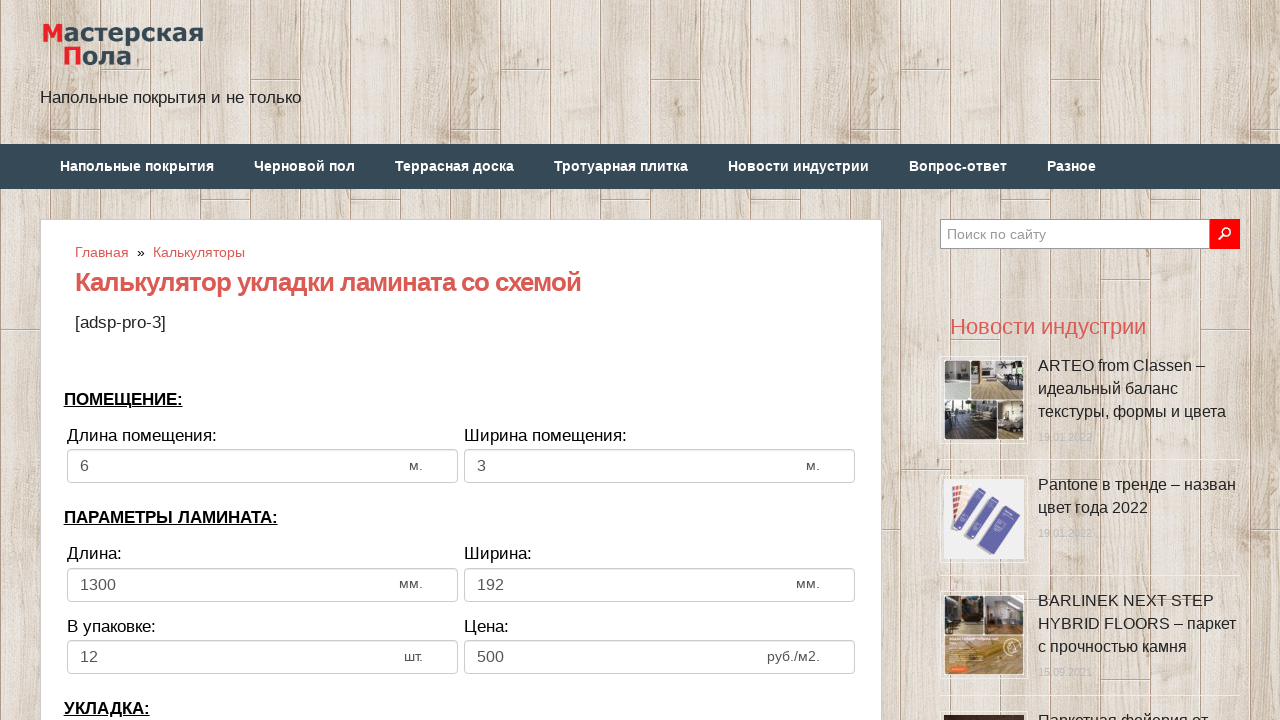

Filled room width field with '10' on input[name='calc_roomwidth']
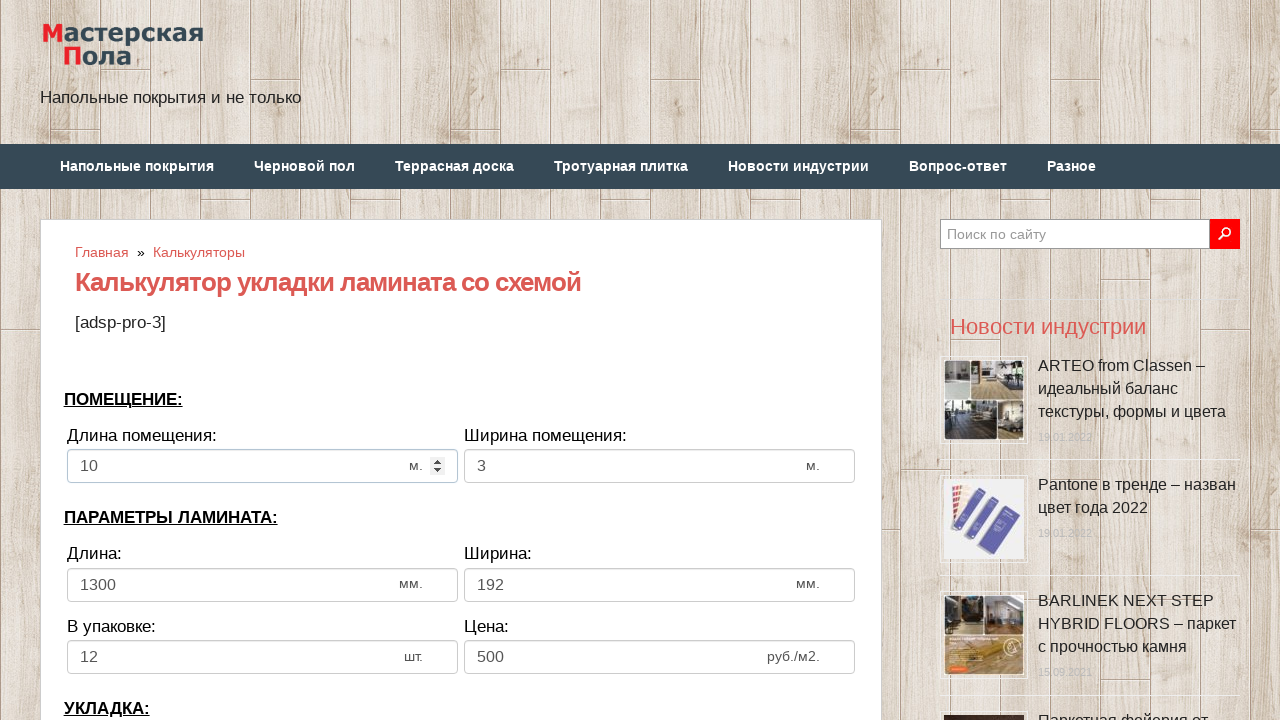

Filled room height field with '6' on input[name='calc_roomheight']
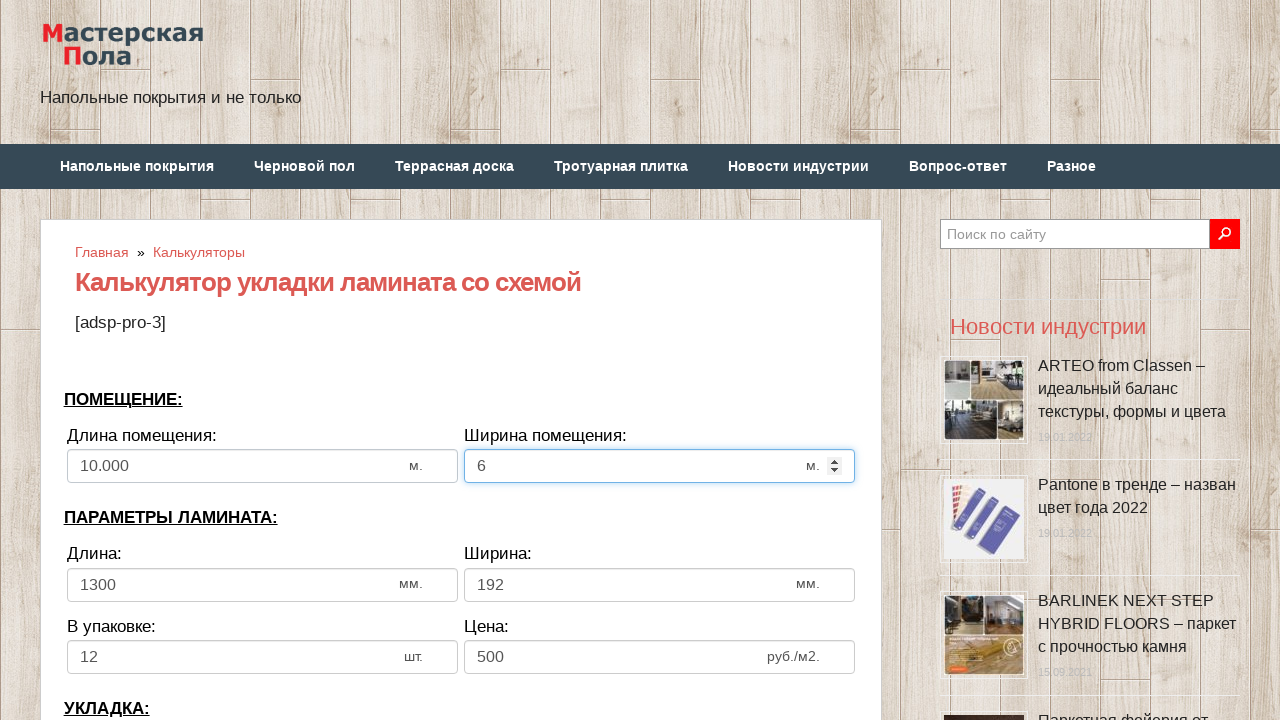

Filled laminate width field with '1800' on input[name='calc_lamwidth']
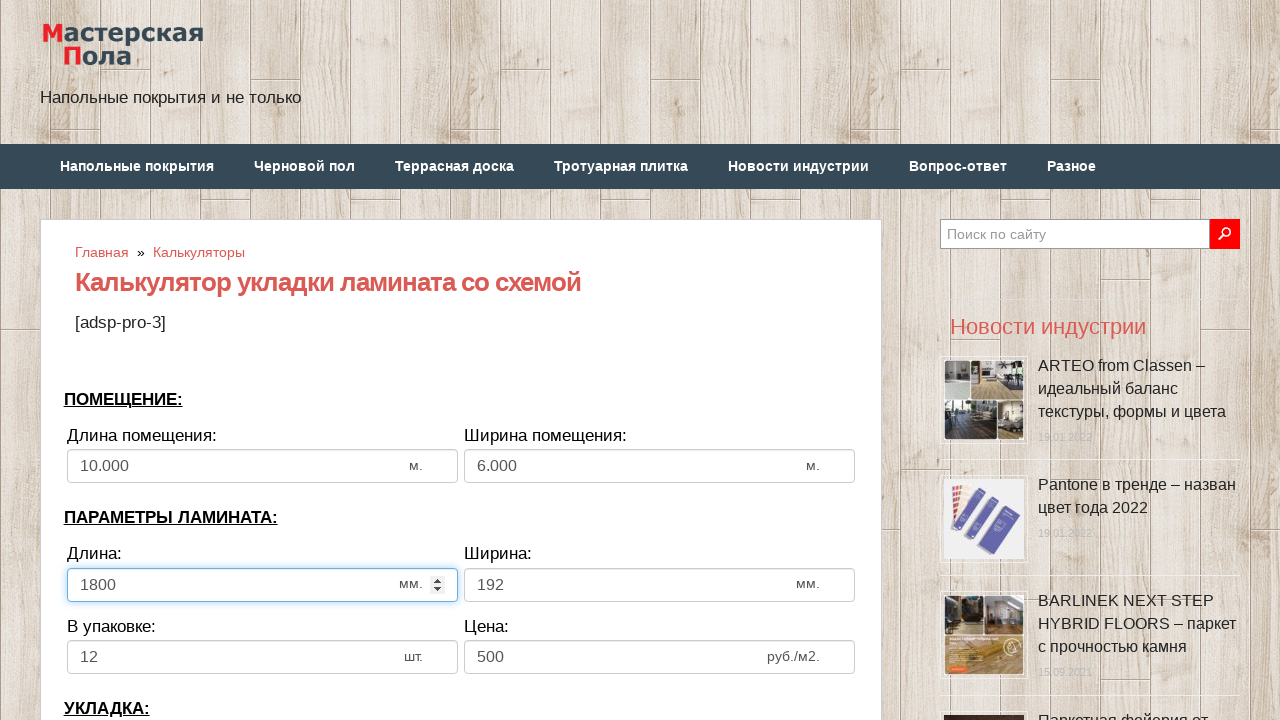

Filled laminate height field with '600' on input[name='calc_lamheight']
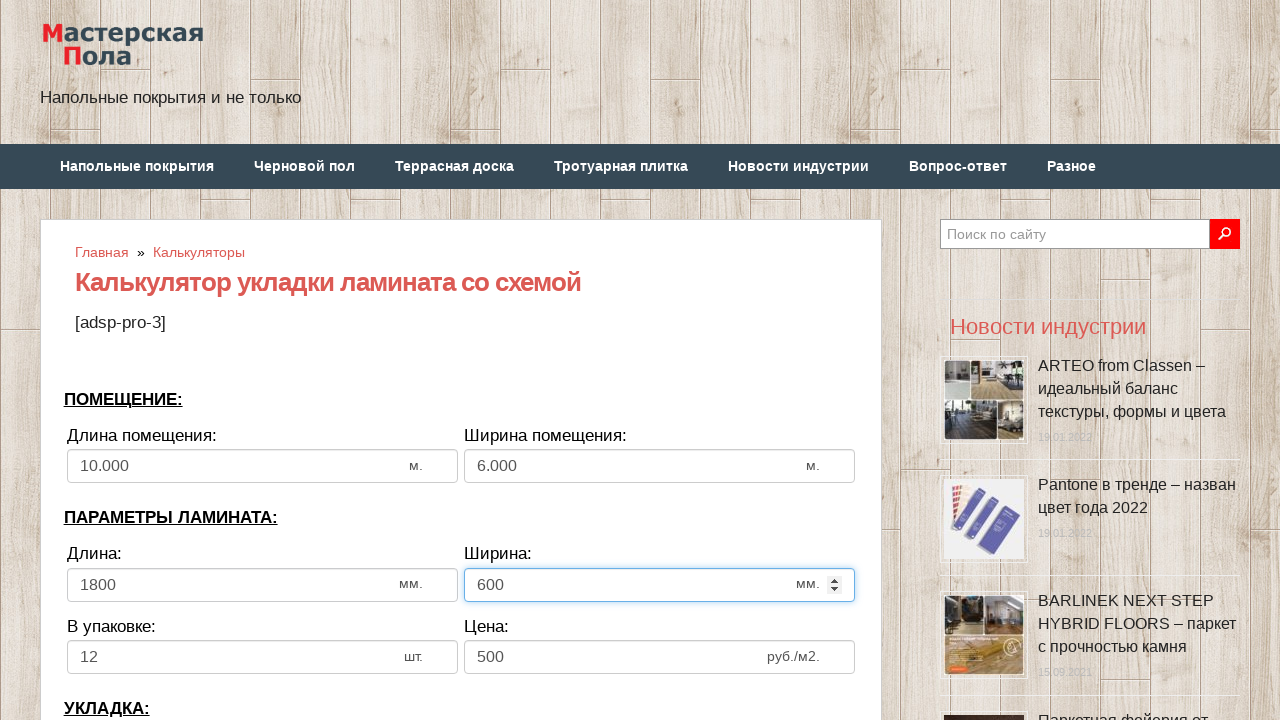

Filled pieces in pack field with '13' on input[name='calc_inpack']
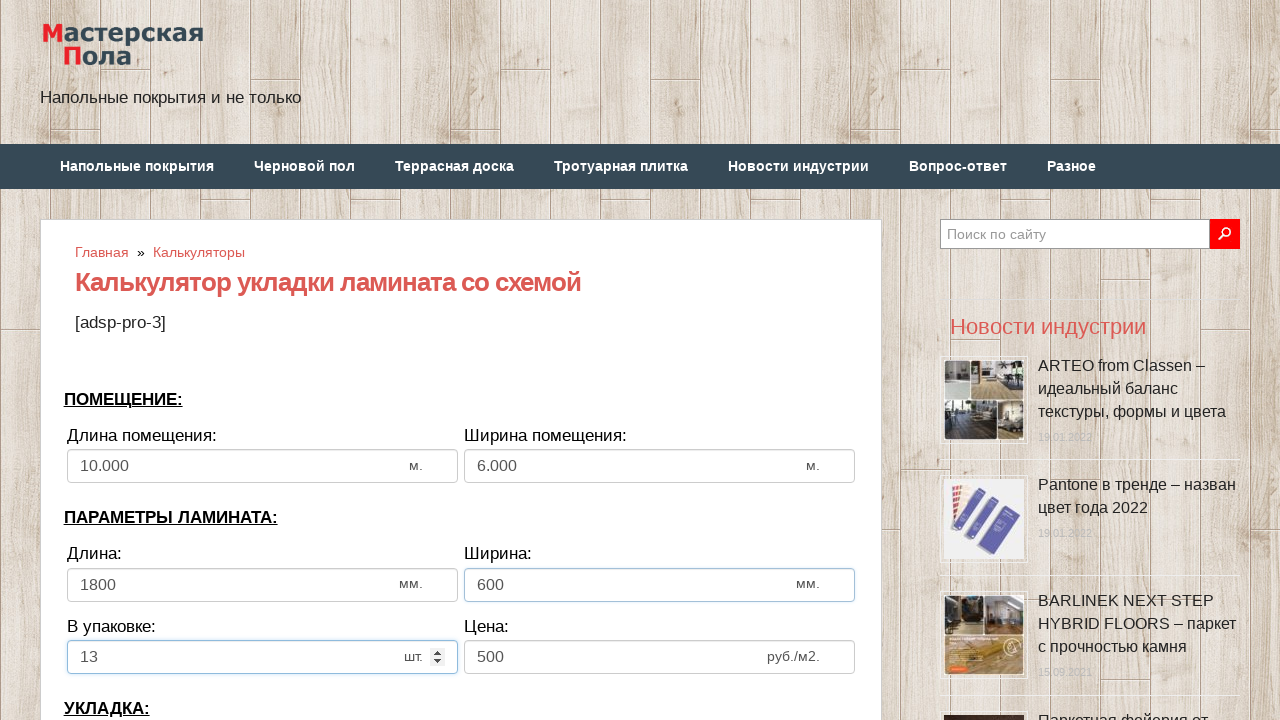

Filled price field with '1200' on input[name='calc_price']
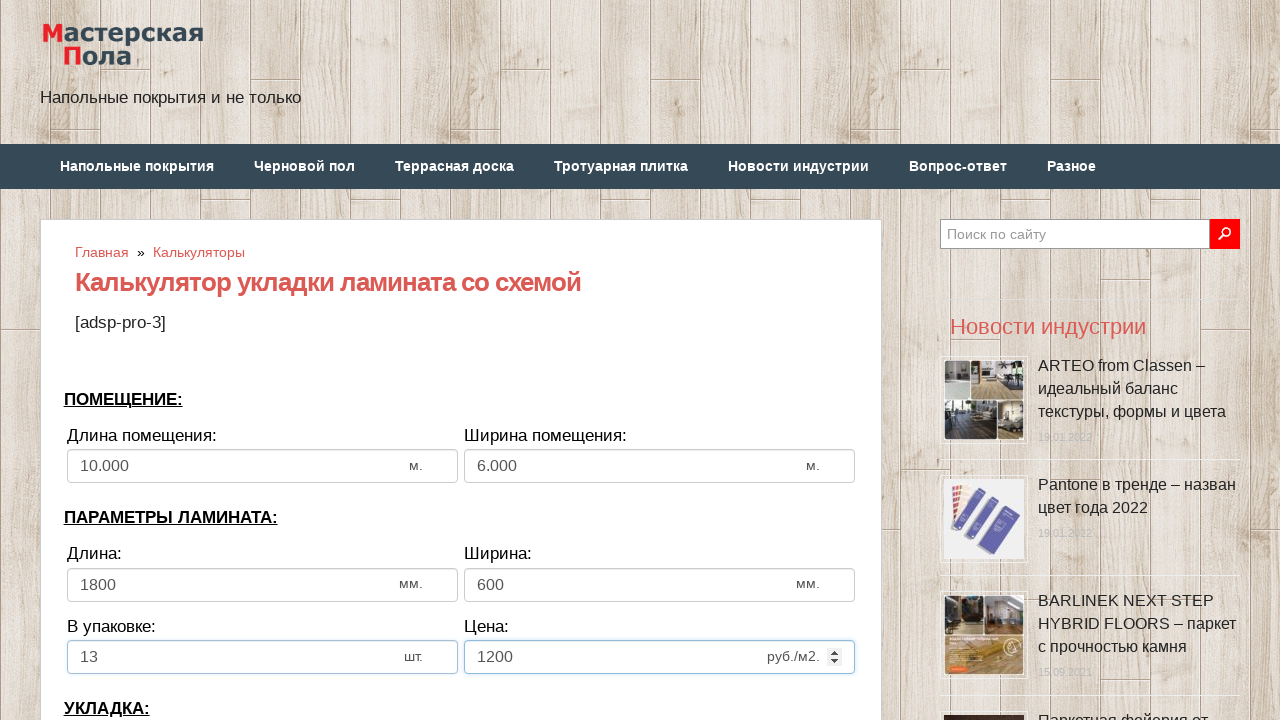

Selected laying direction 'По длине комнаты' on select[name='calc_direct']
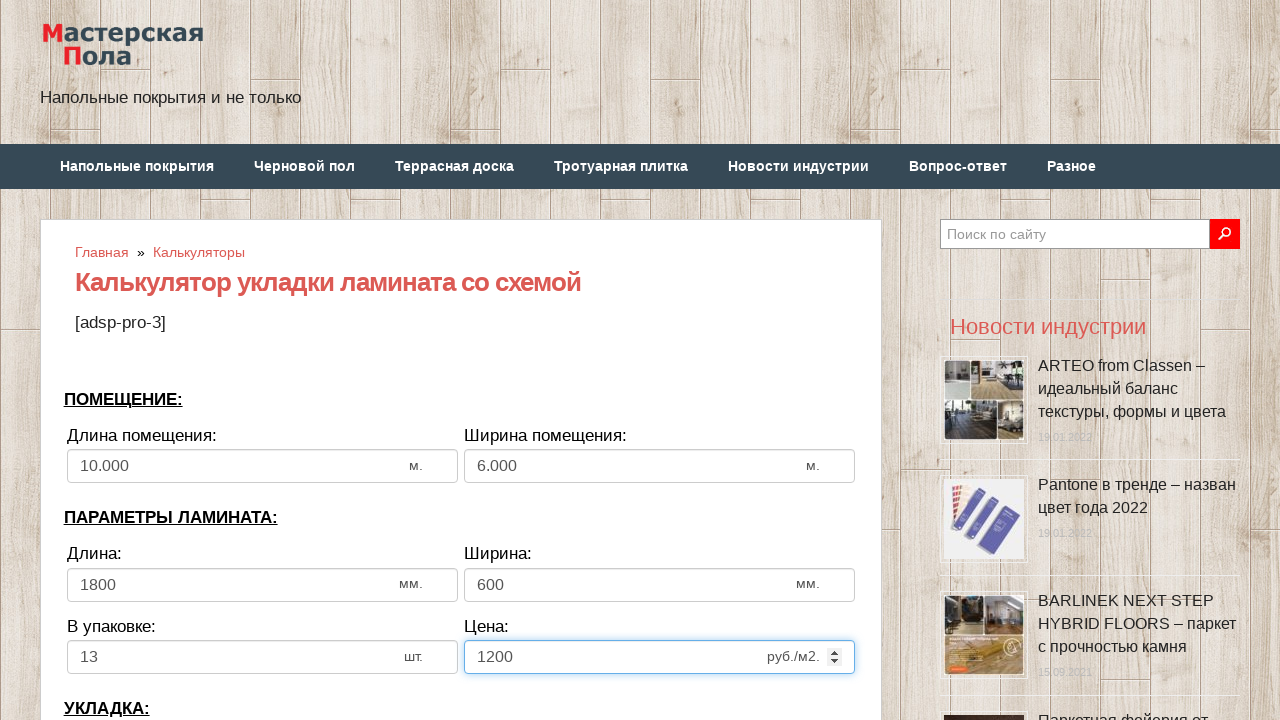

Filled bias field with '300' on input[name='calc_bias']
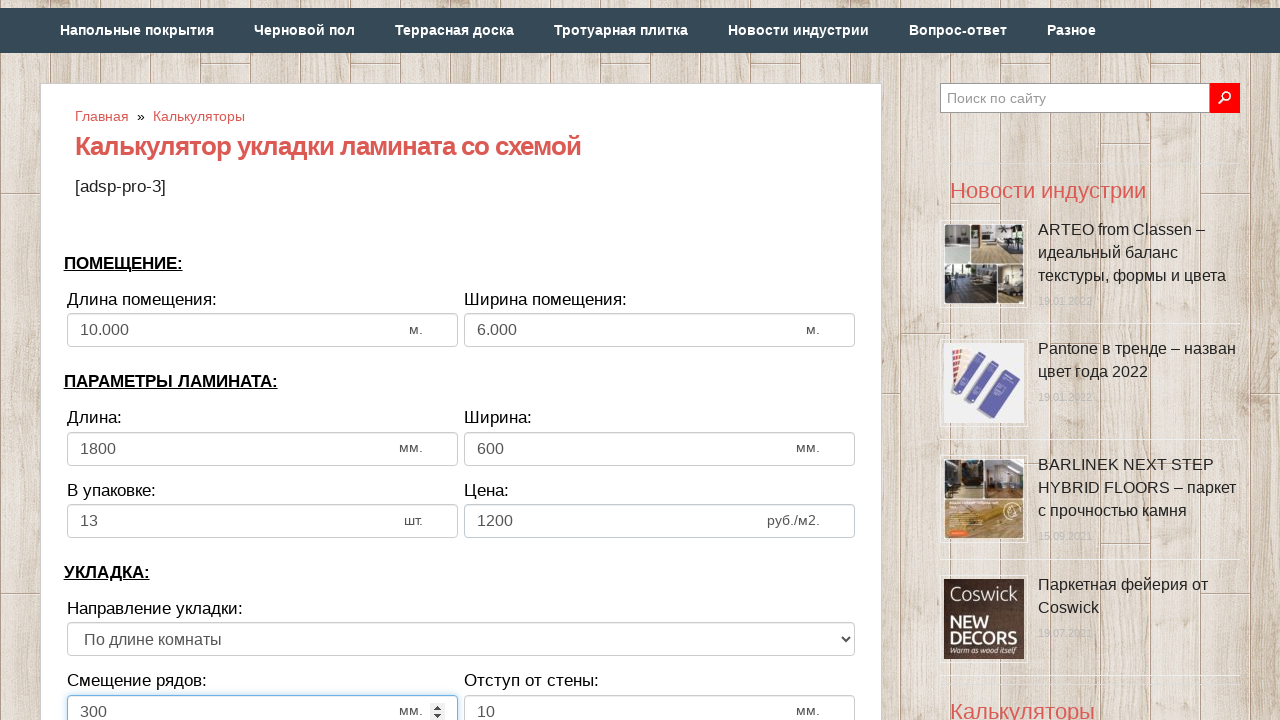

Filled wall distance field with '30' on input[name='calc_walldist']
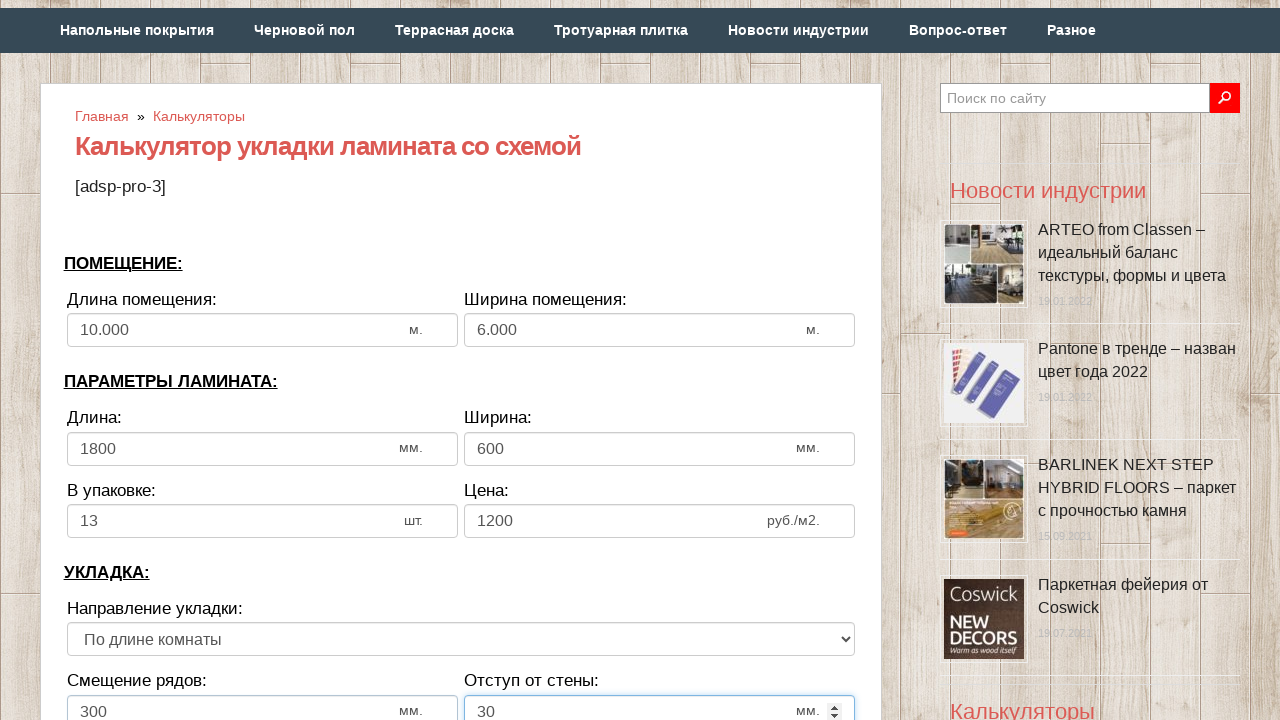

Clicked calculate button at (461, 361) on xpath=//*[@id='inputcalc']/div/div[3]/div[7]/div/input
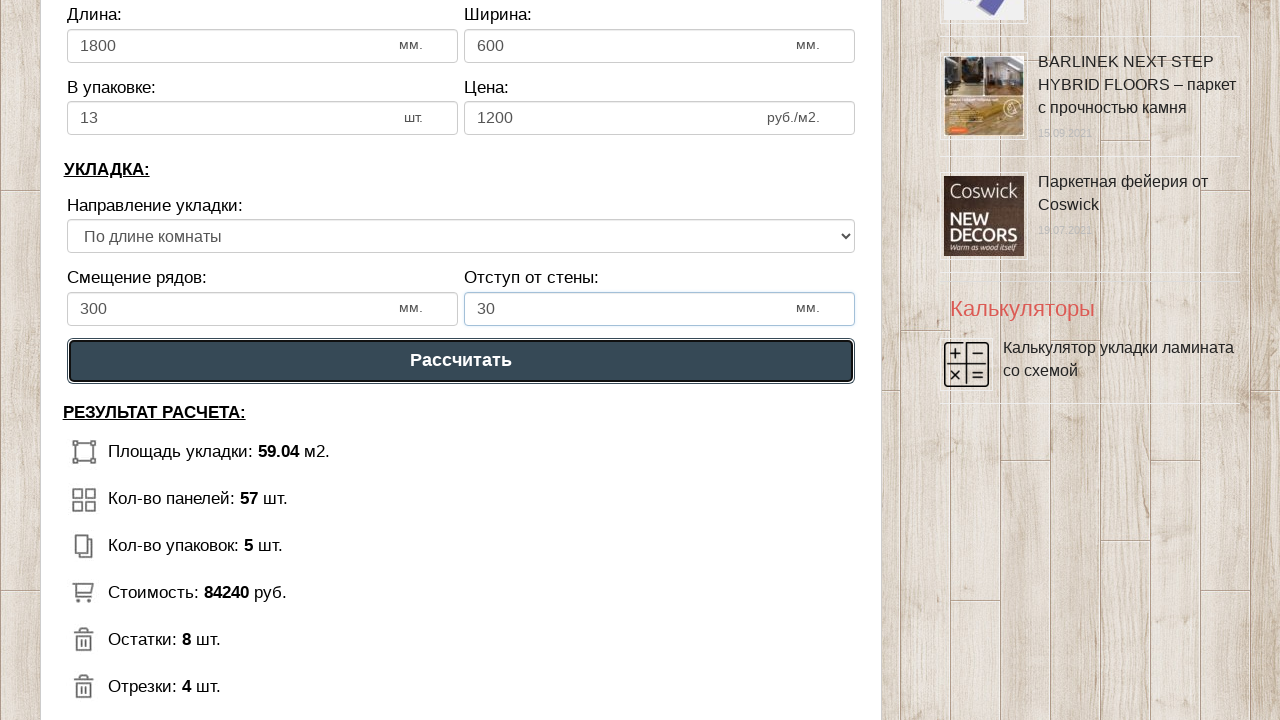

Waited for calculation results to appear
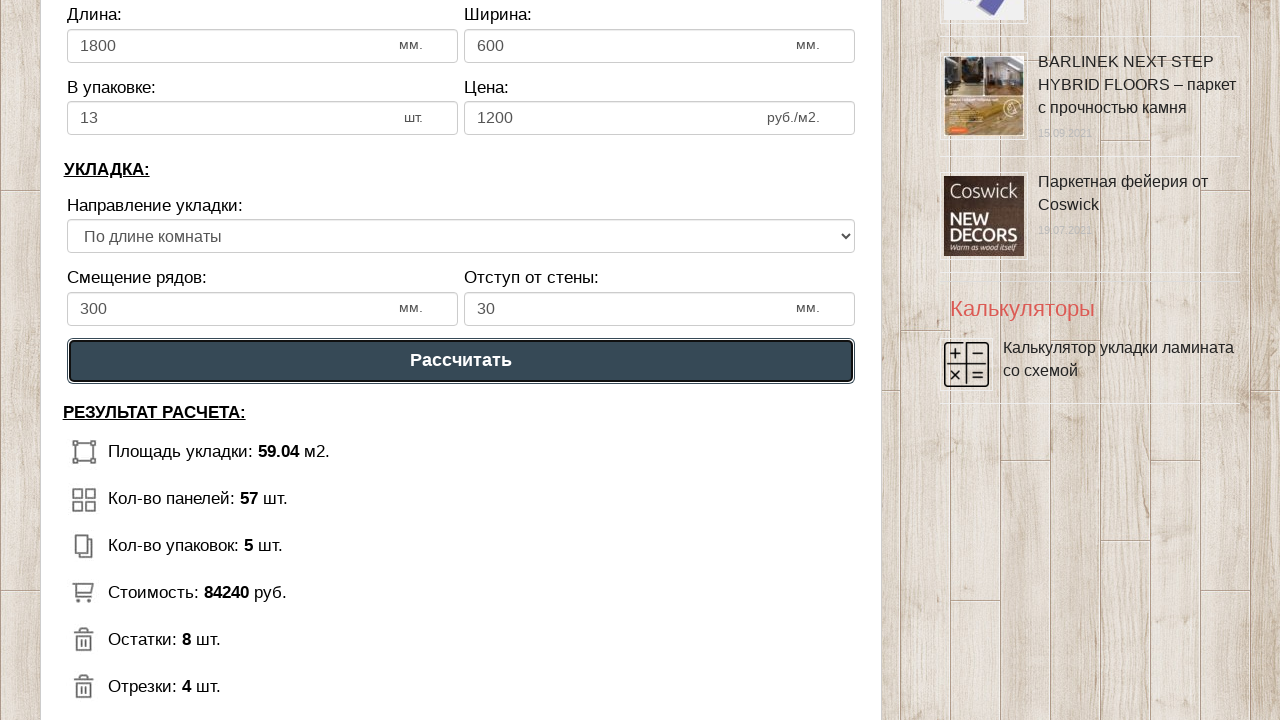

Verified calculated area is '59.04'
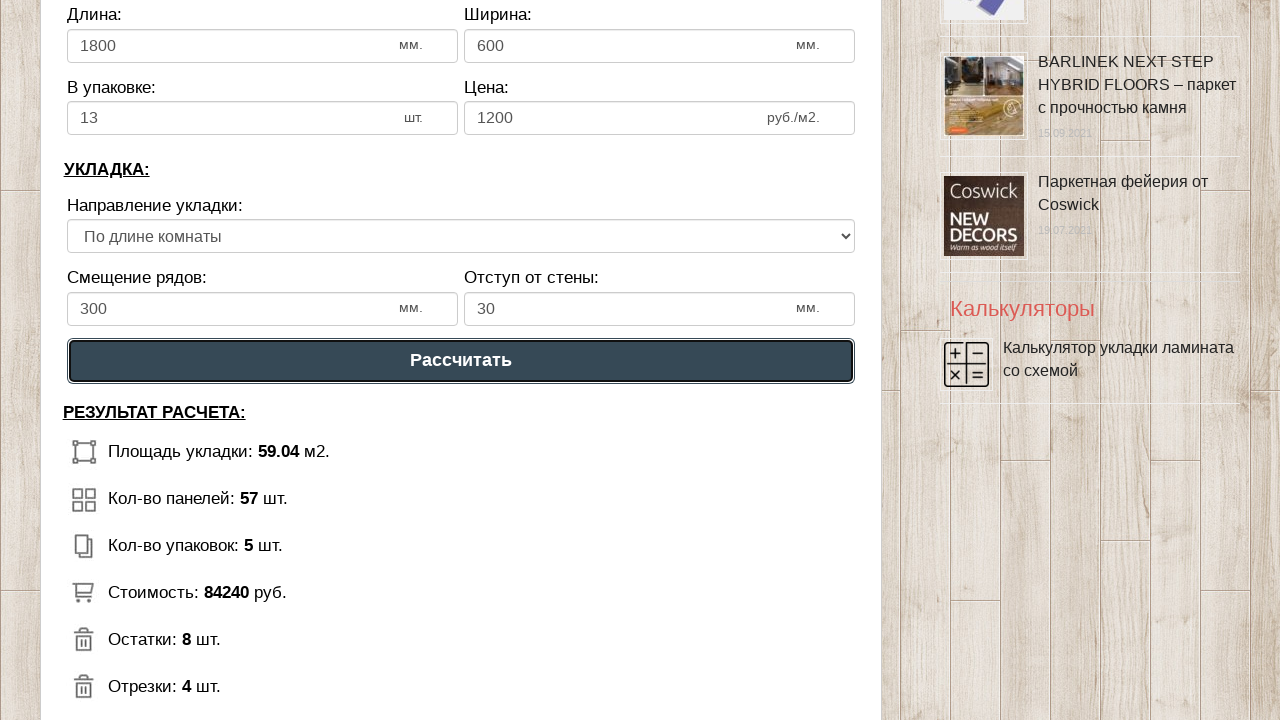

Verified panel count is '57'
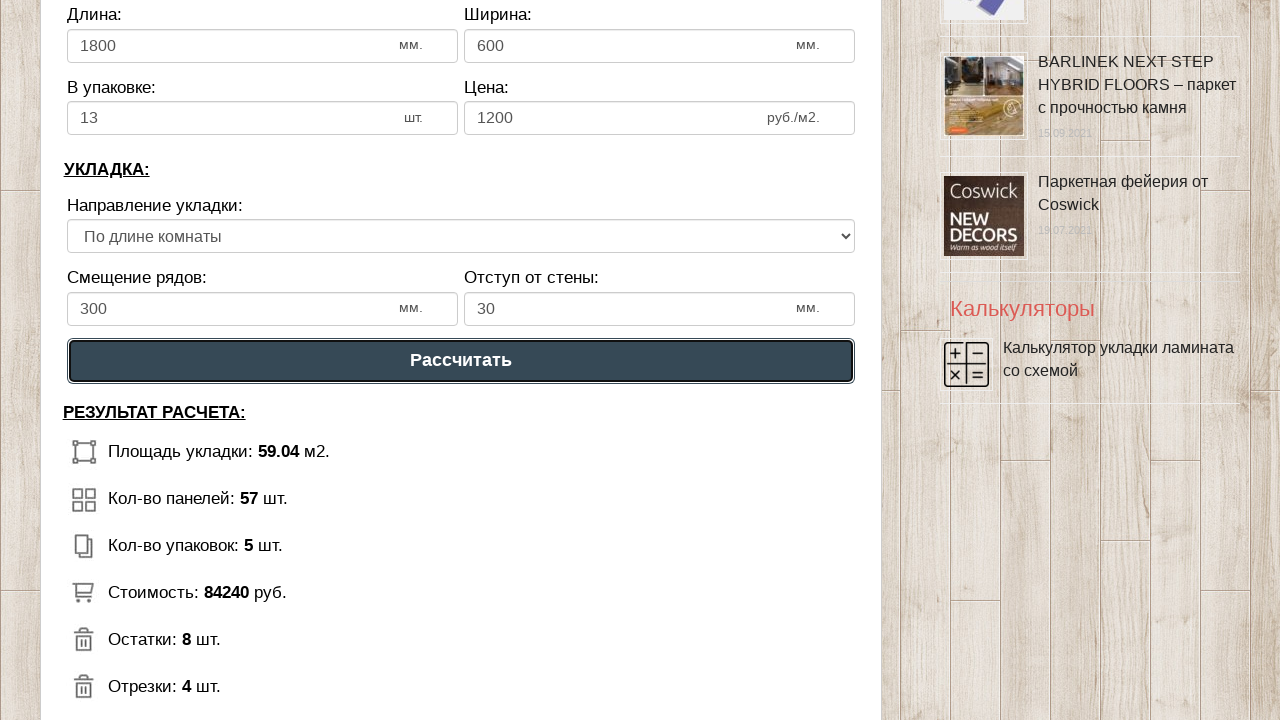

Verified package count is '5'
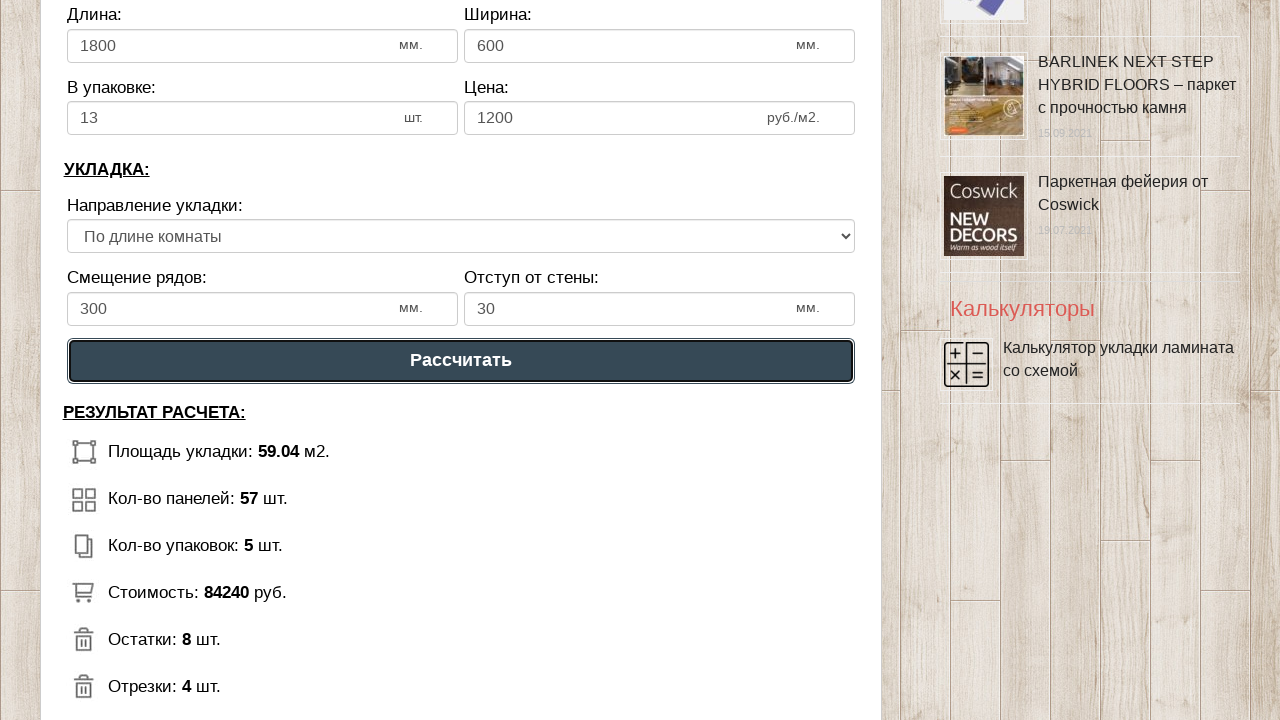

Verified total price is '84240'
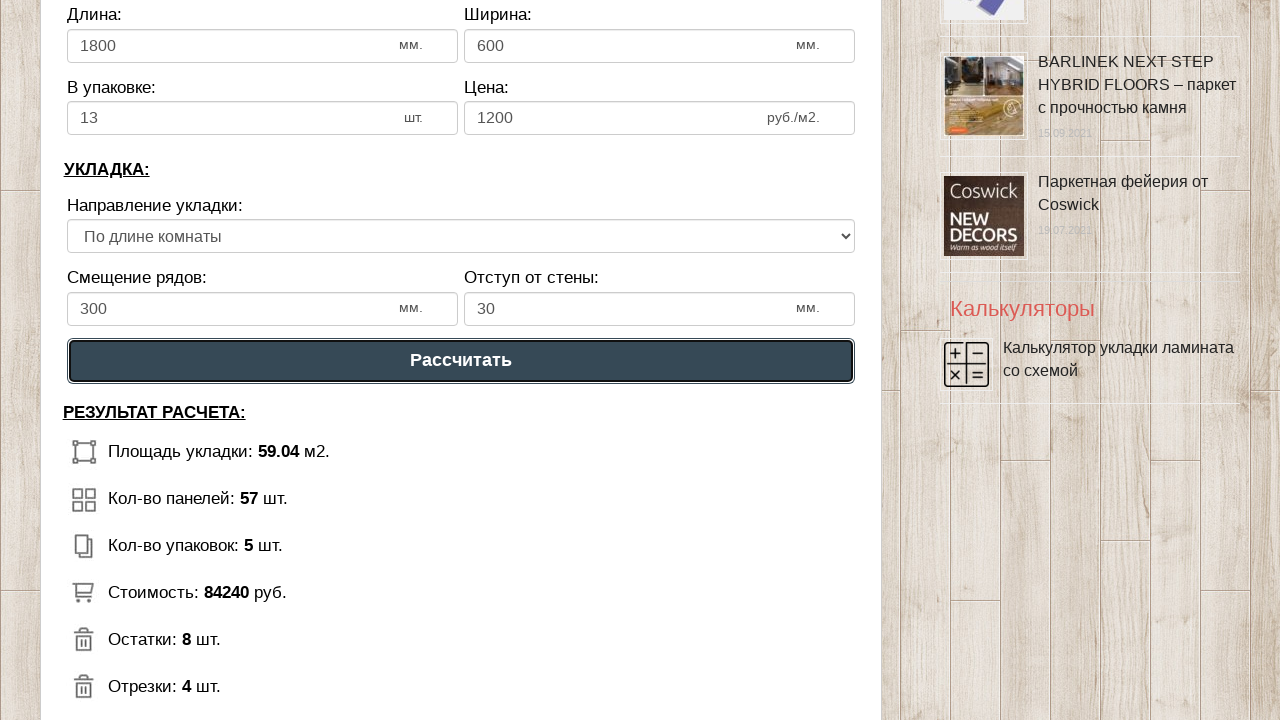

Verified overage count is '8'
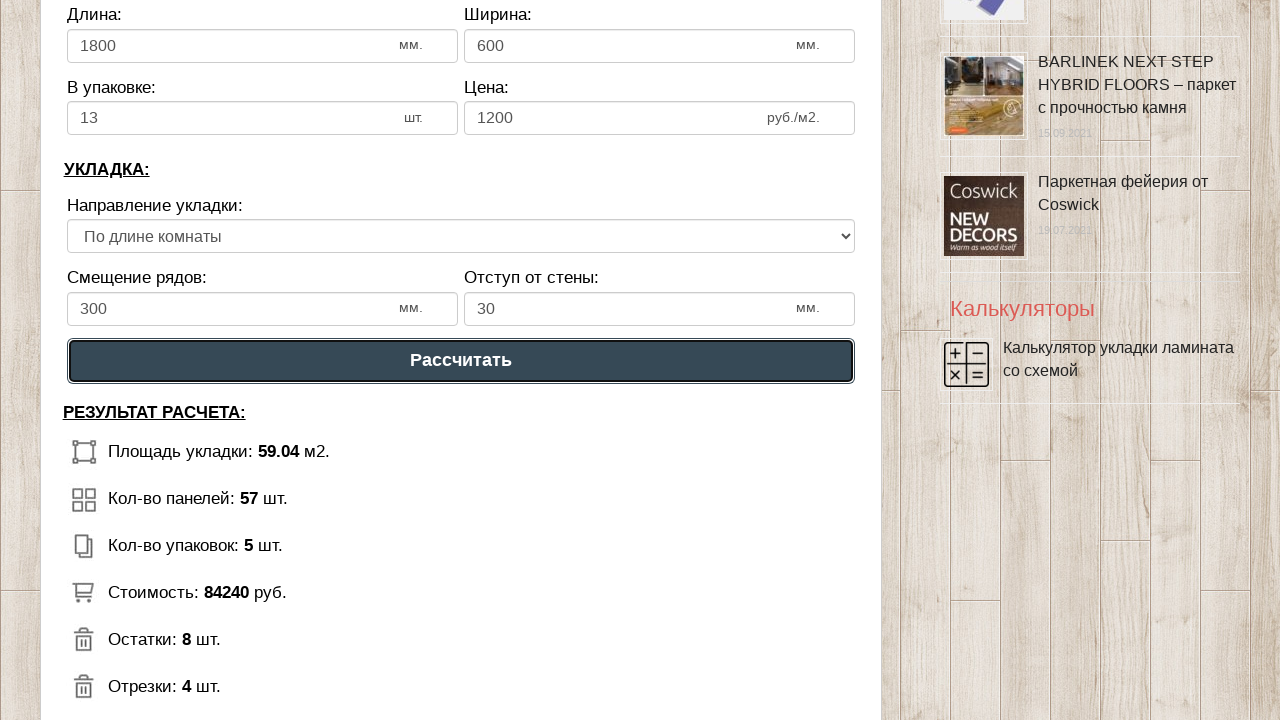

Verified waste count is '4'
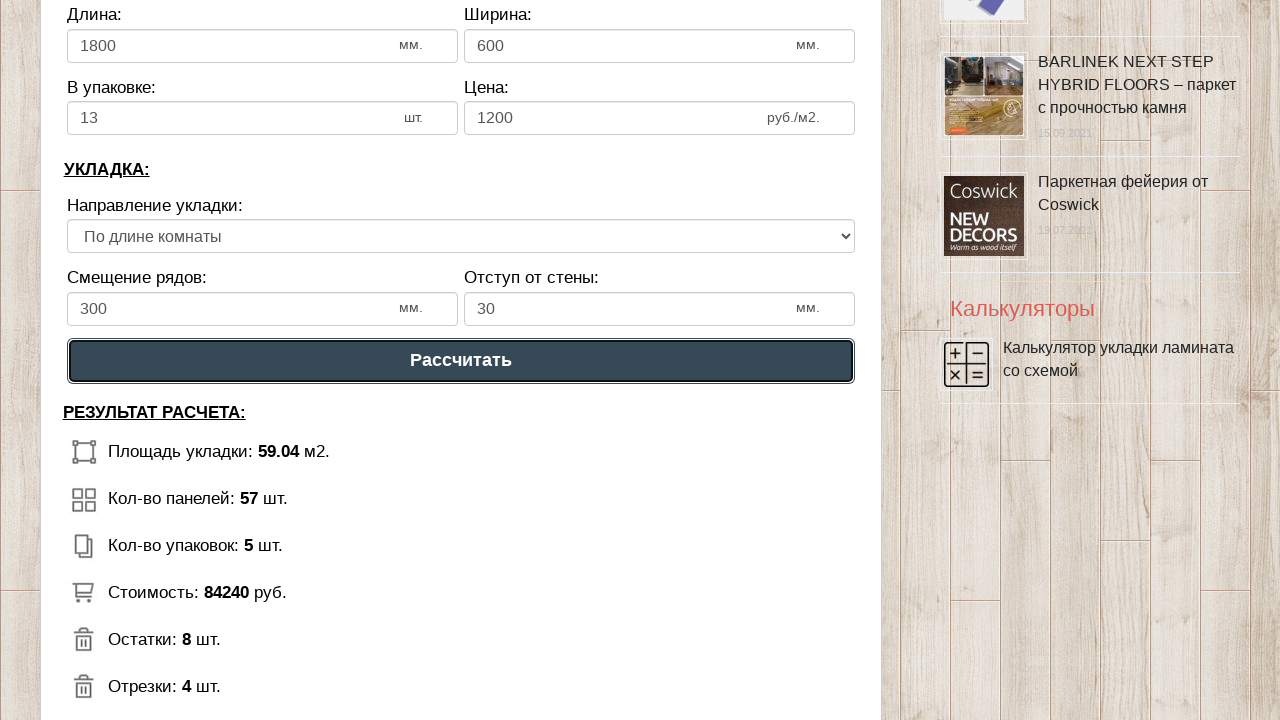

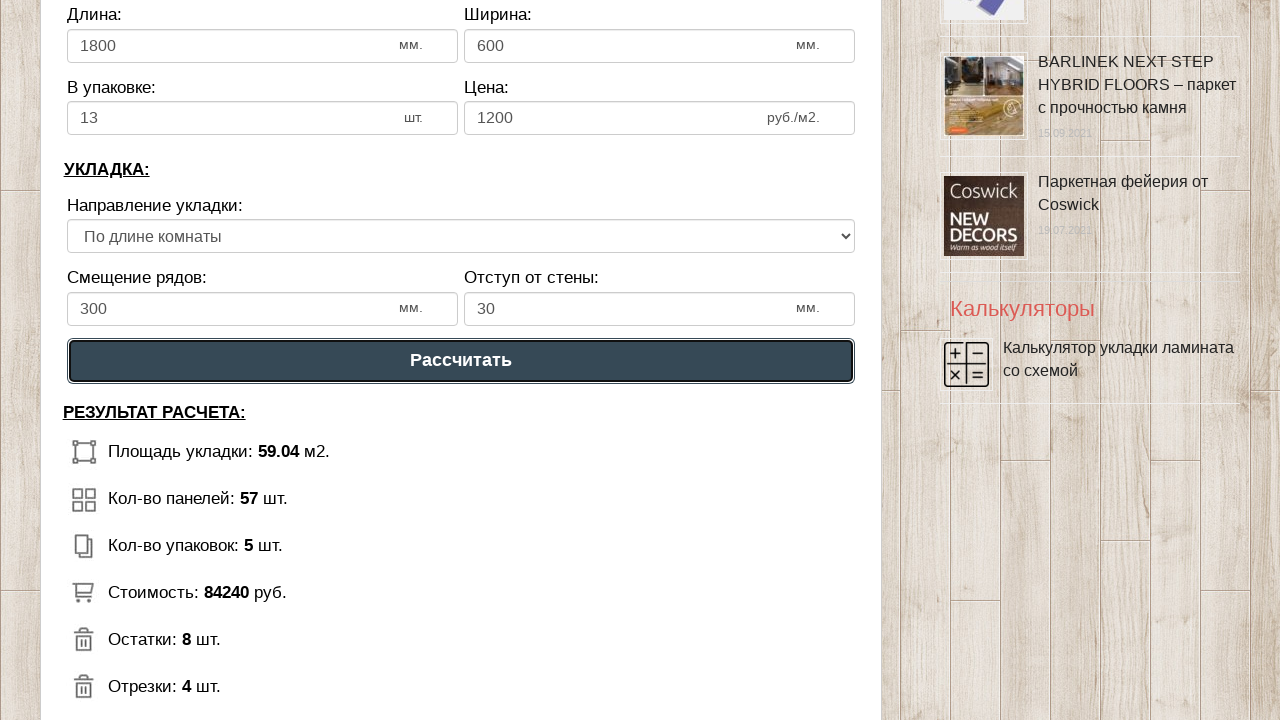